Tests Drag and Drop functionality by clicking the Drag and Drop link and dragging element A to element B

Starting URL: https://the-internet.herokuapp.com/

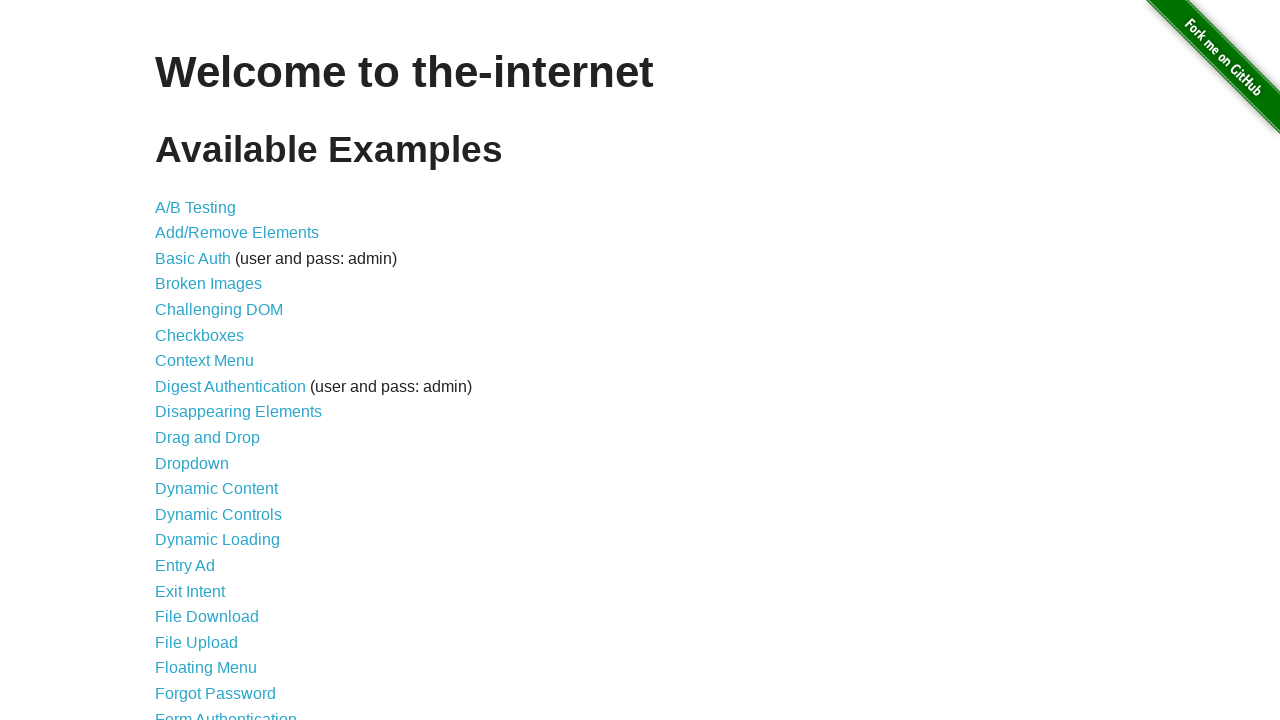

Clicked Drag and Drop link at (208, 438) on xpath=//*[@id="content"]/ul/li[10]/a
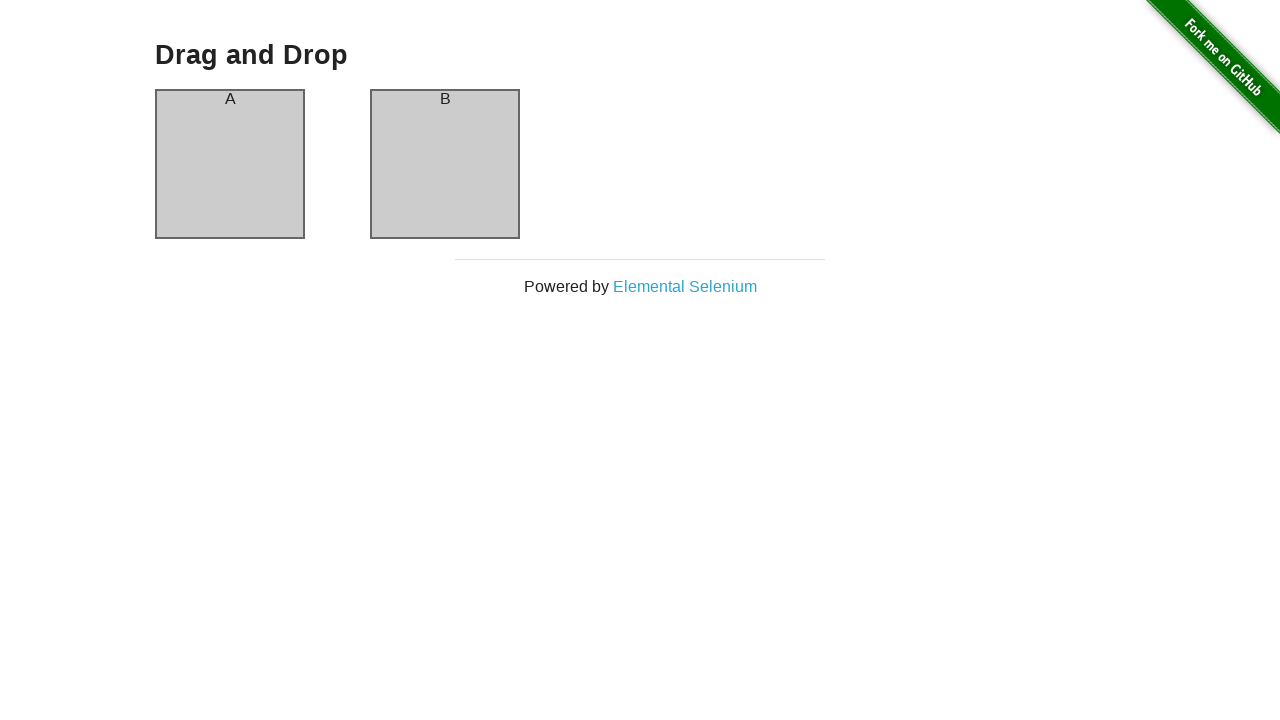

Element A (column-a) is ready
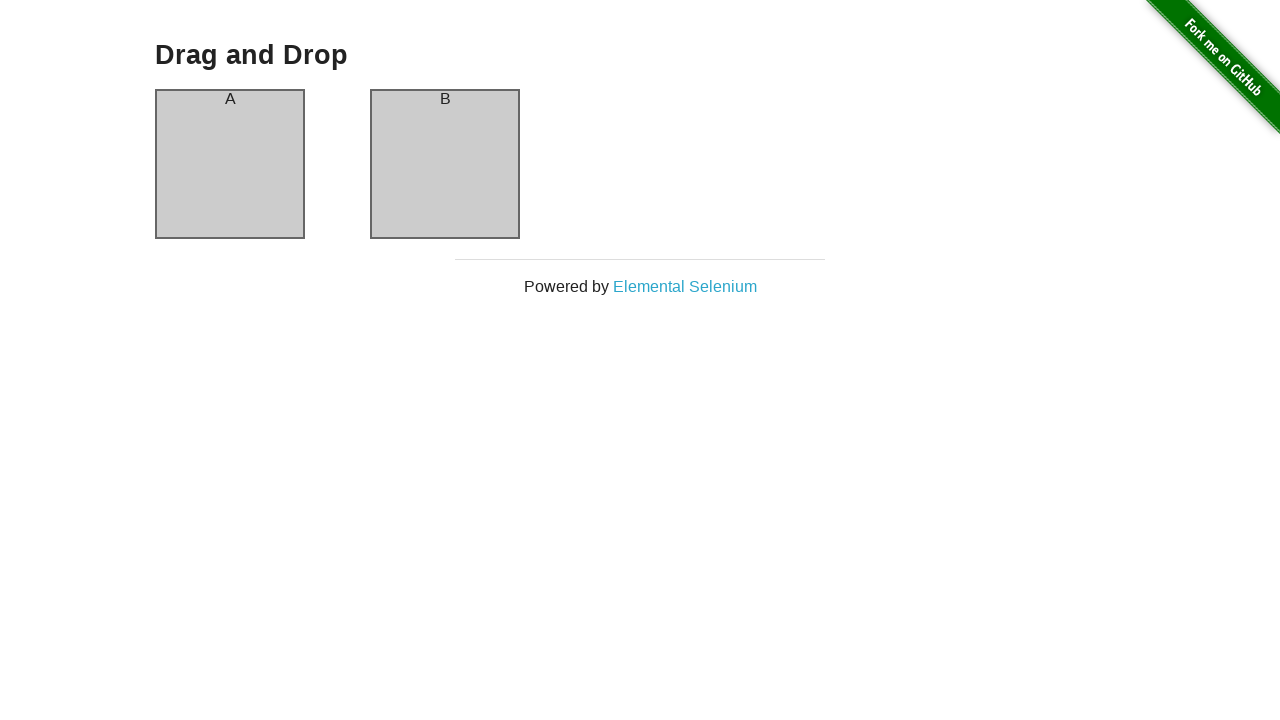

Element B (column-b) is ready
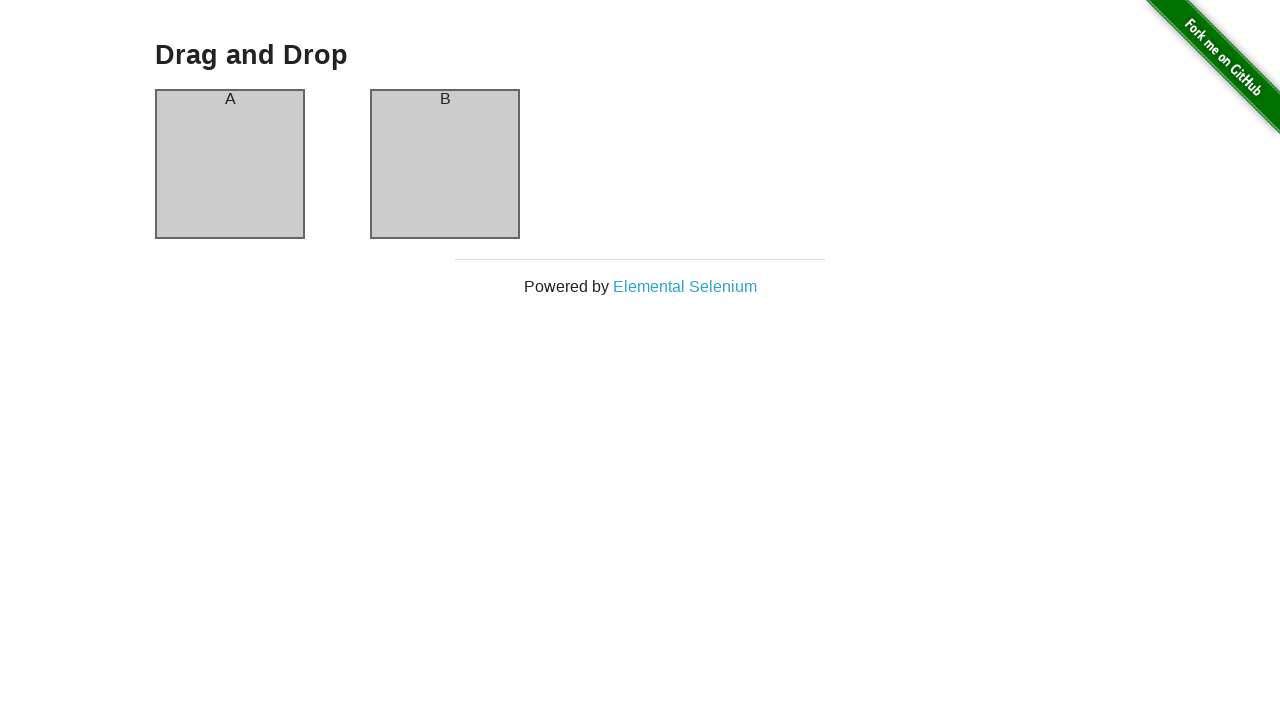

Dragged element A to element B at (445, 164)
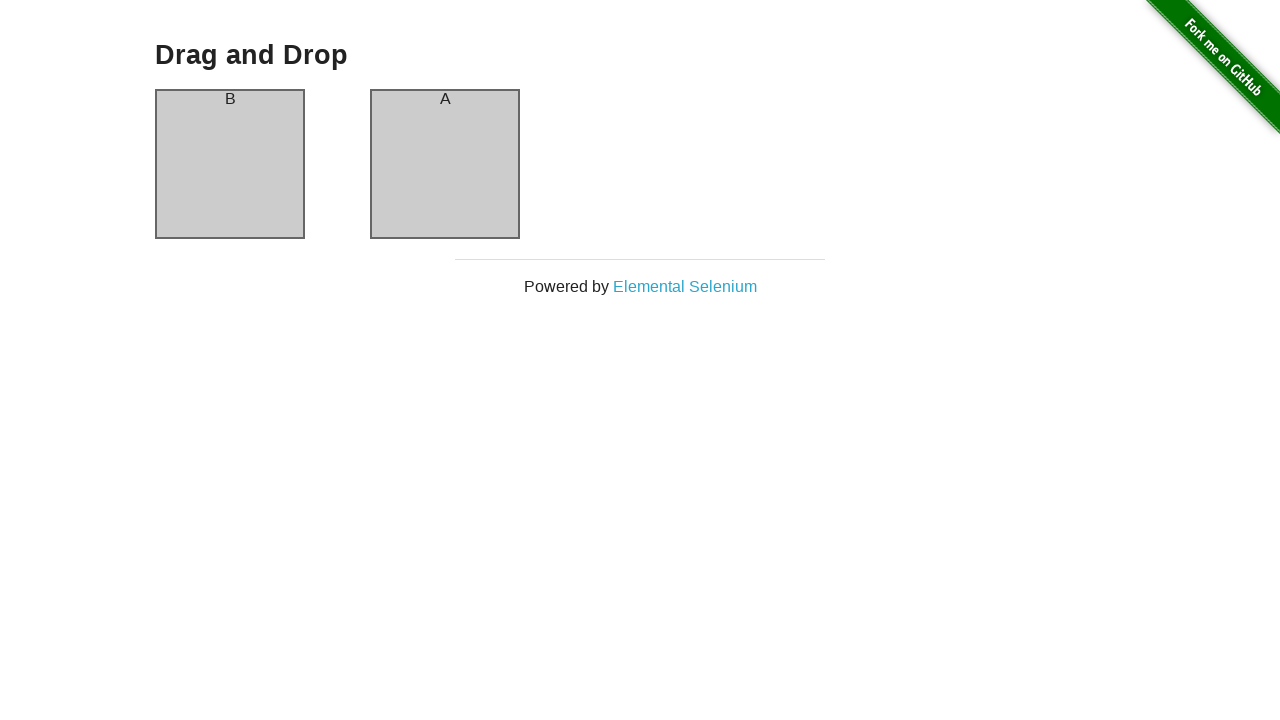

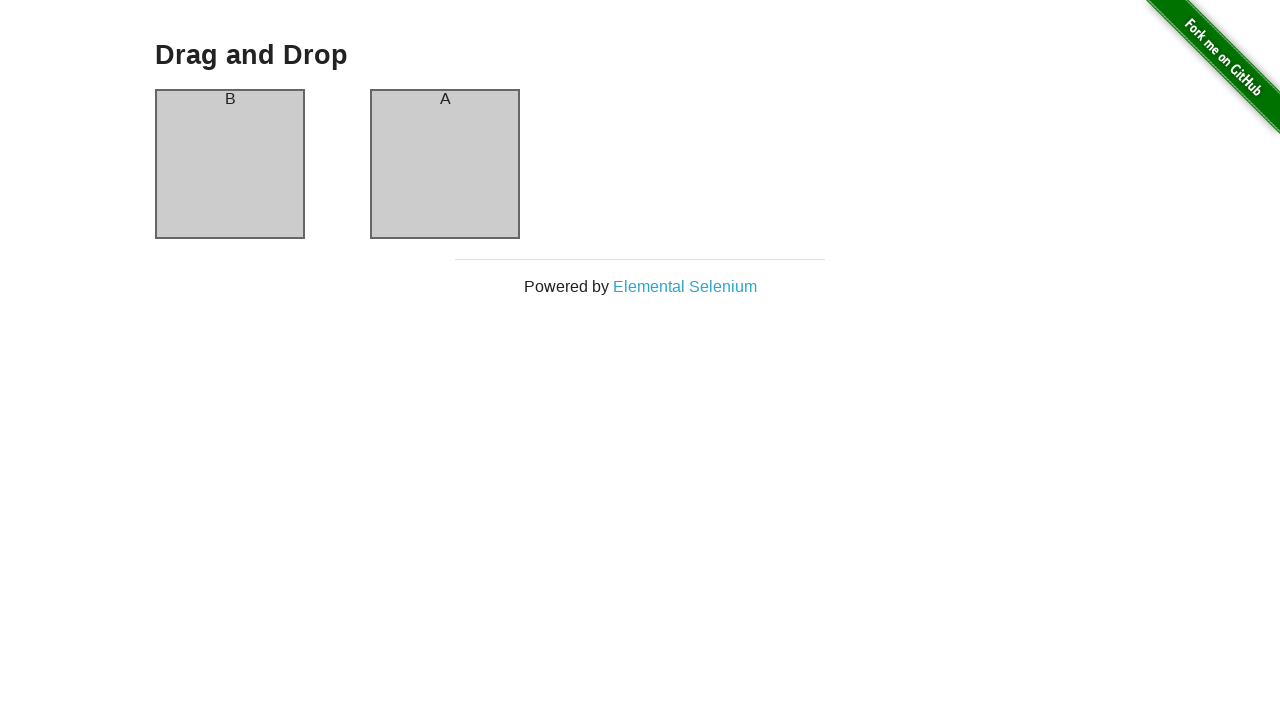